Tests confirmation alert functionality by clicking a button to trigger a confirmation dialog and accepting it

Starting URL: https://training-support.net/webelements/alerts

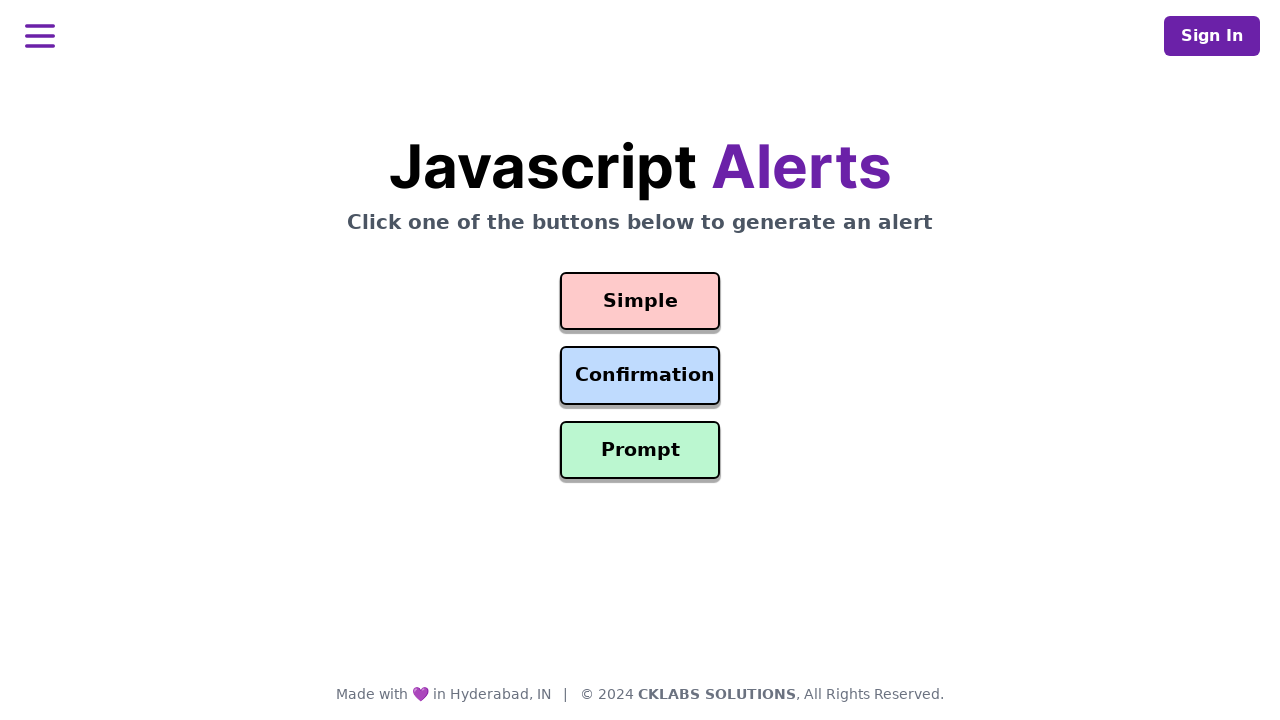

Set up dialog handler to accept confirmation alerts
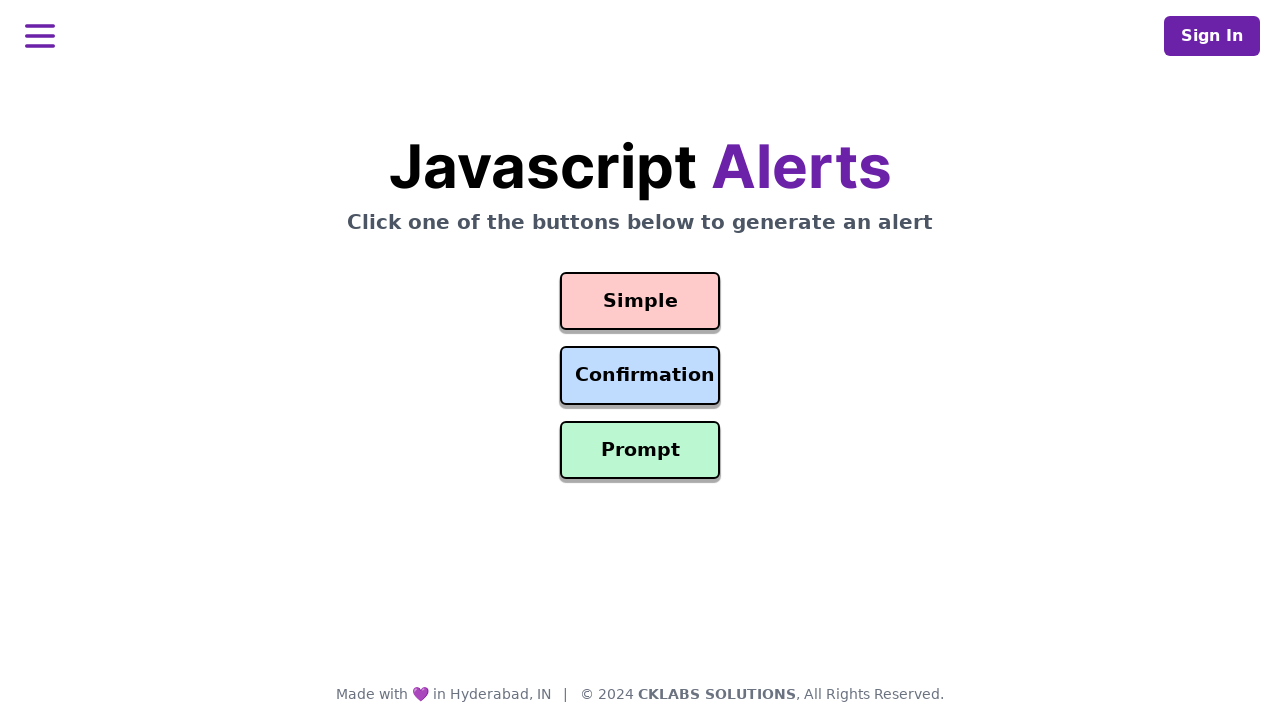

Clicked confirmation alert button at (640, 376) on #confirmation
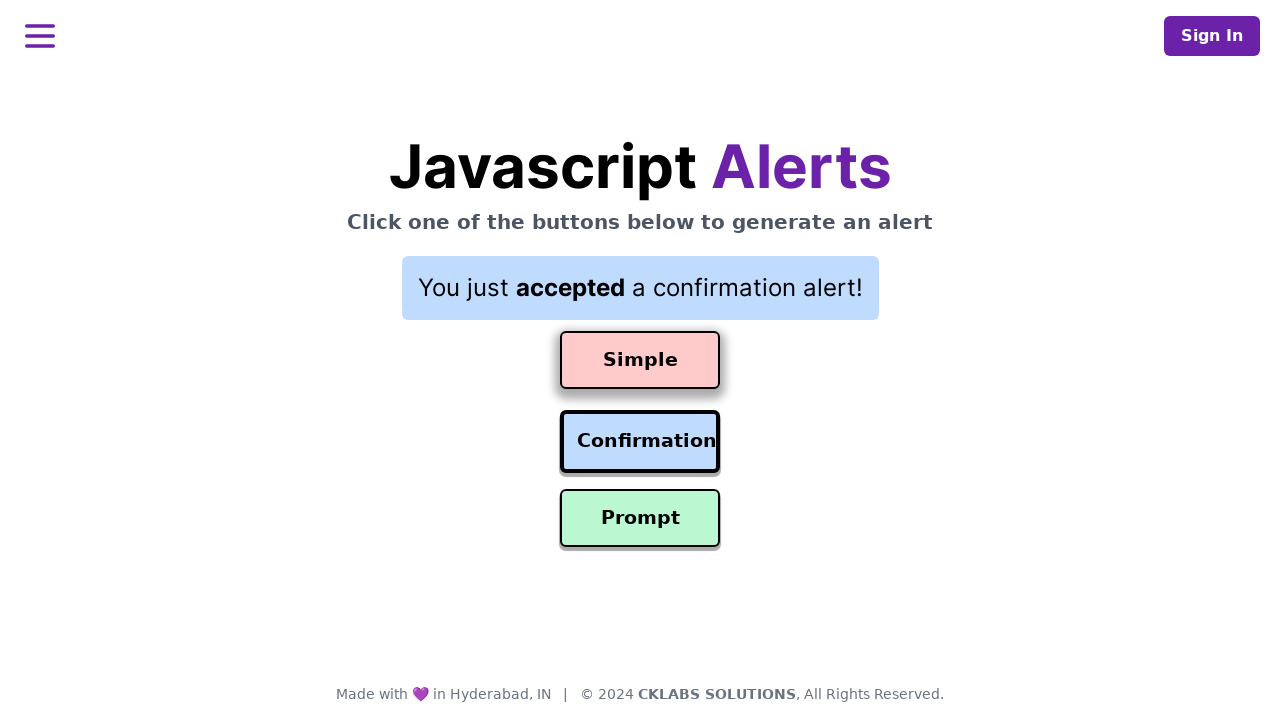

Waited for confirmation alert to be processed
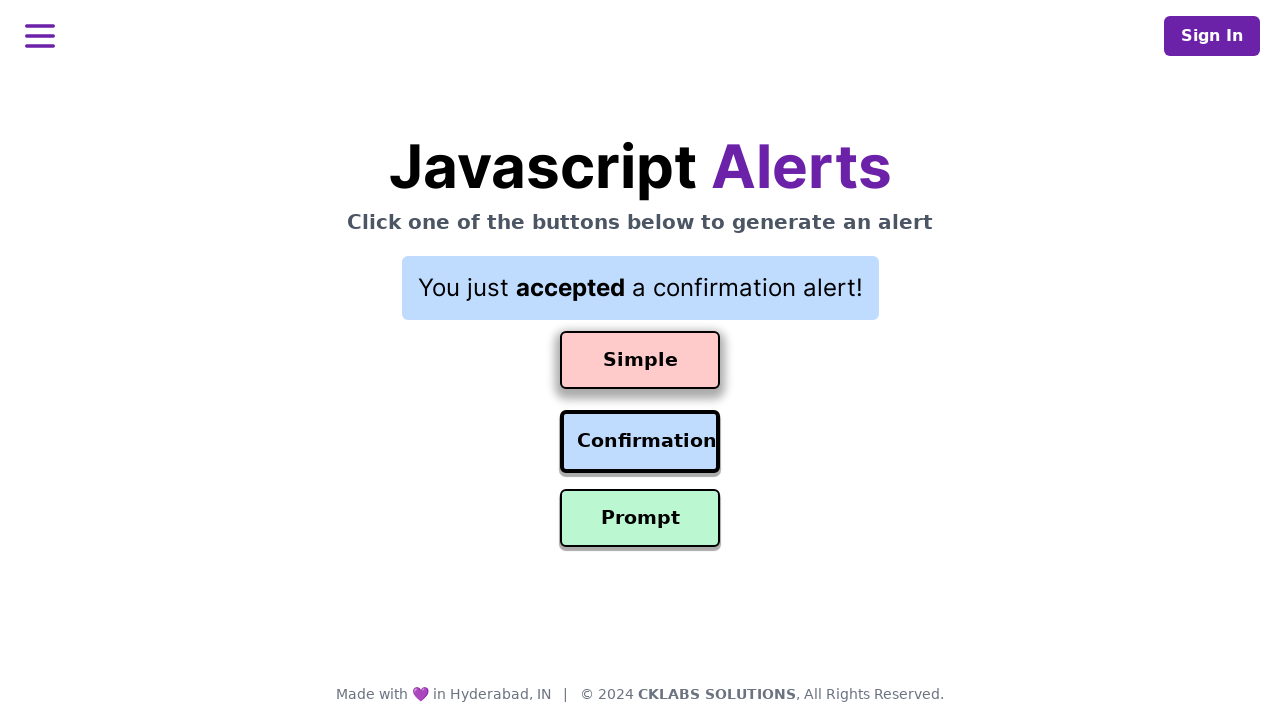

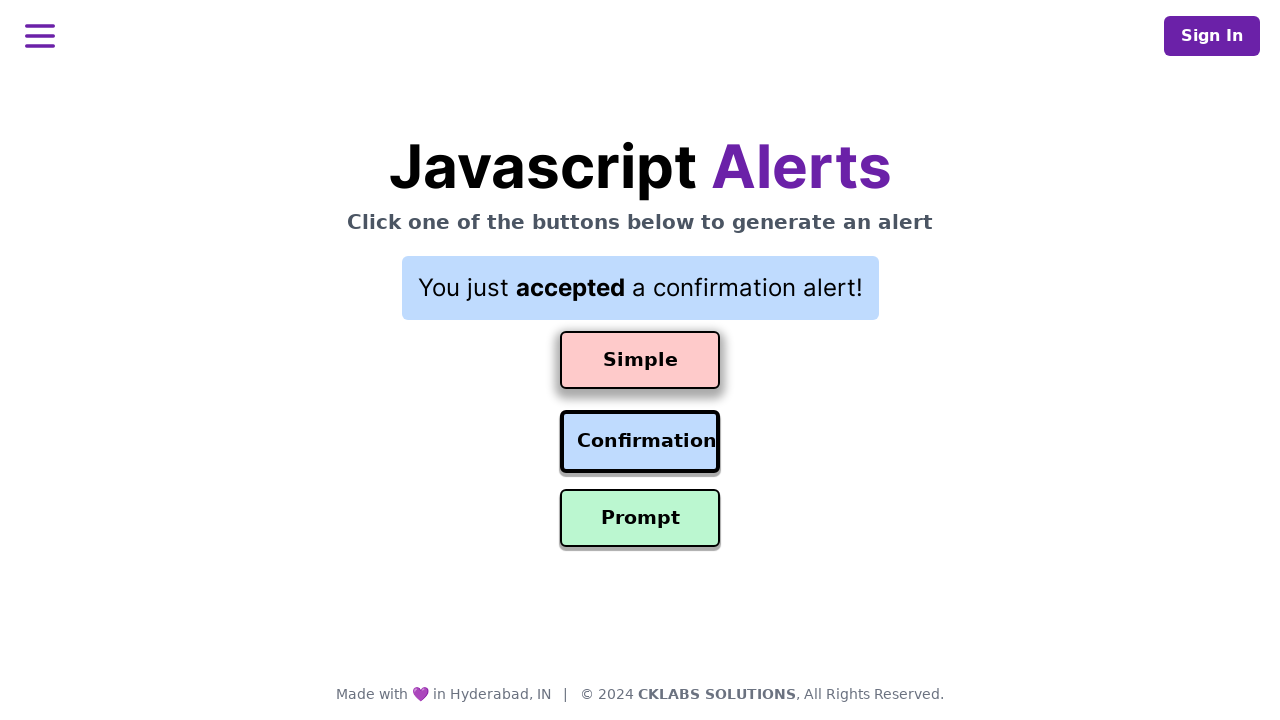